Tests search functionality on ferosor.cl by searching for "alimento", then navigates to a specific product page and verifies the product title is displayed correctly

Starting URL: https://ferosor.cl

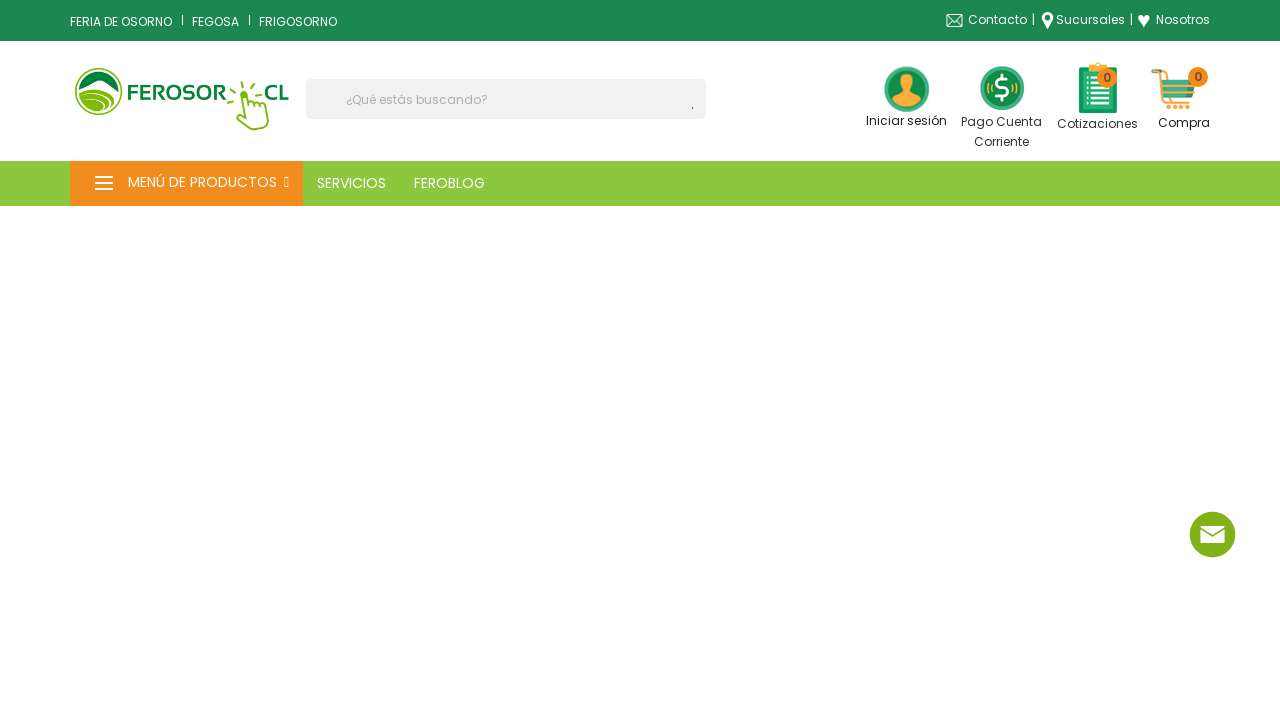

Filled search box with 'alimento' on input[name='s']
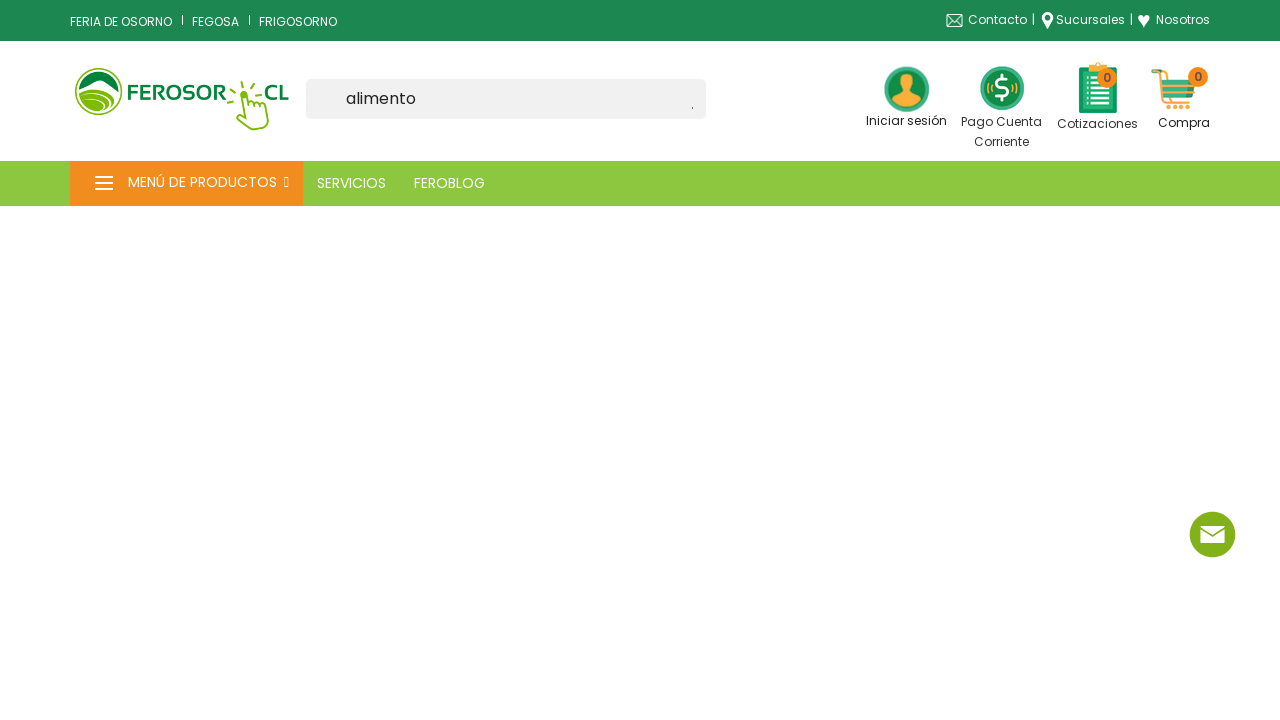

Clicked submit button to search at (698, 108) on [type='submit']
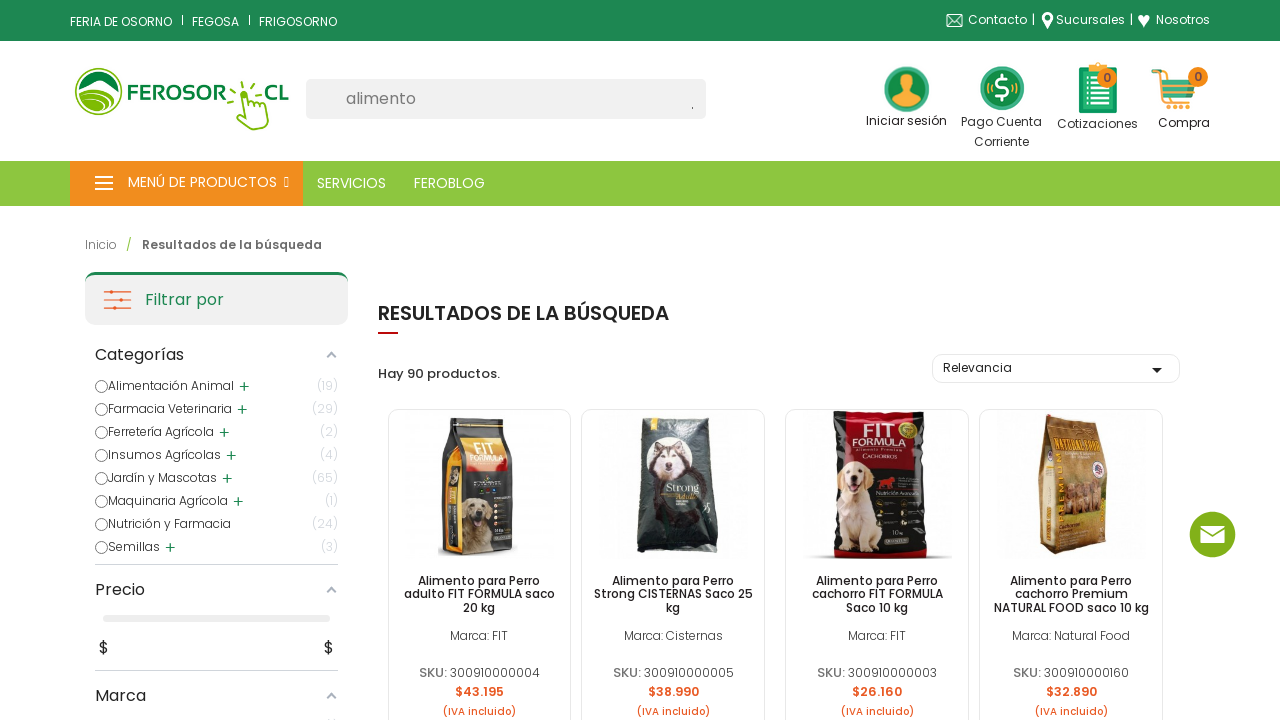

Search results loaded (networkidle state reached)
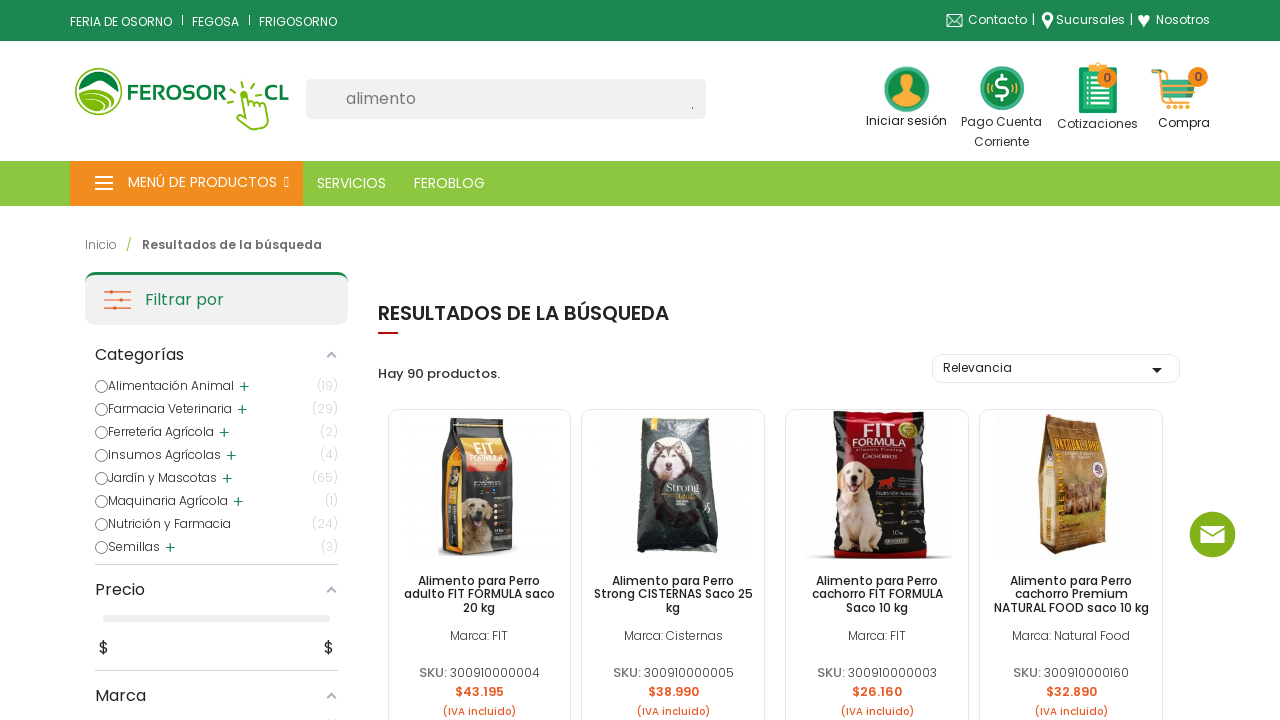

Navigated to specific product page (Alimento para Perro Cachorro Fit Formula)
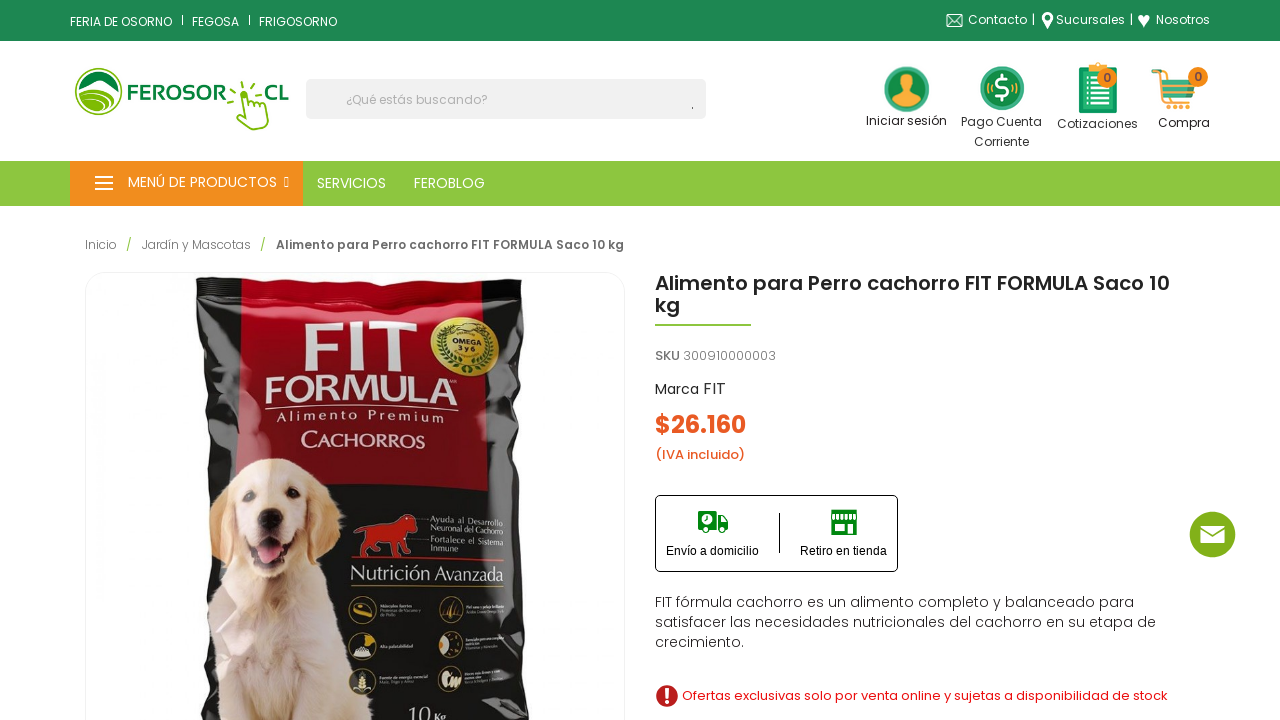

Product title element loaded and verified
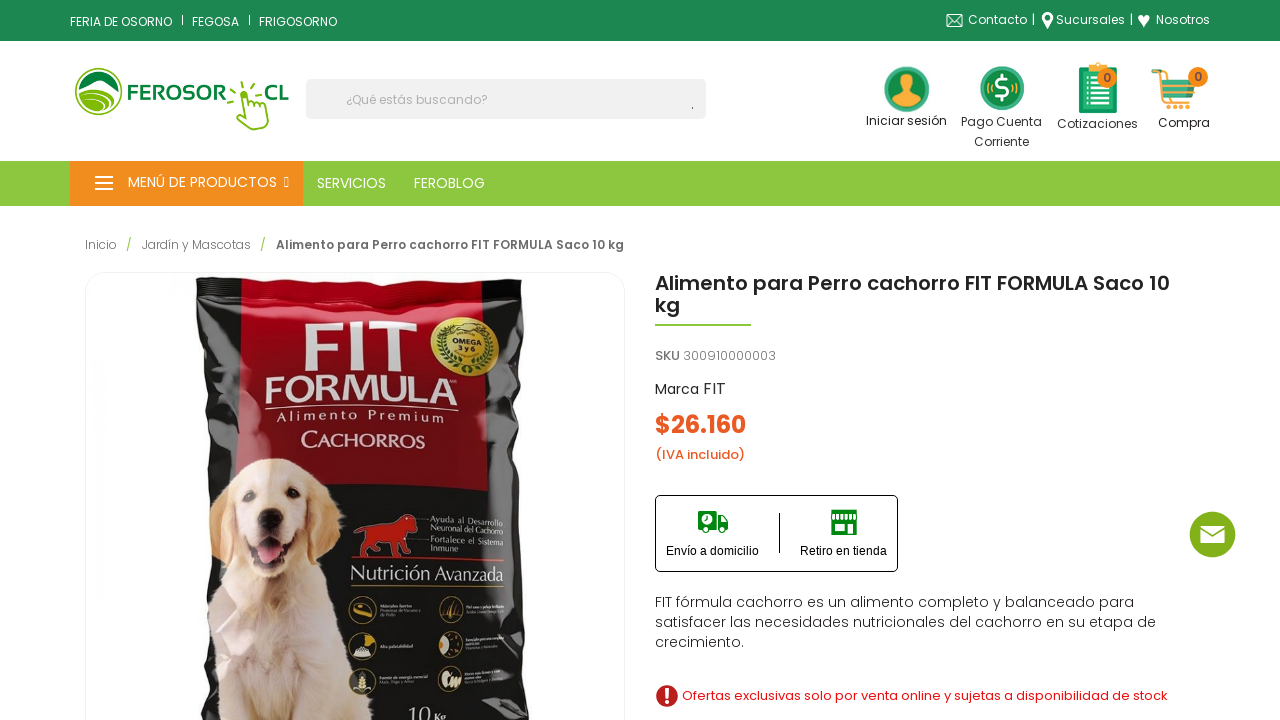

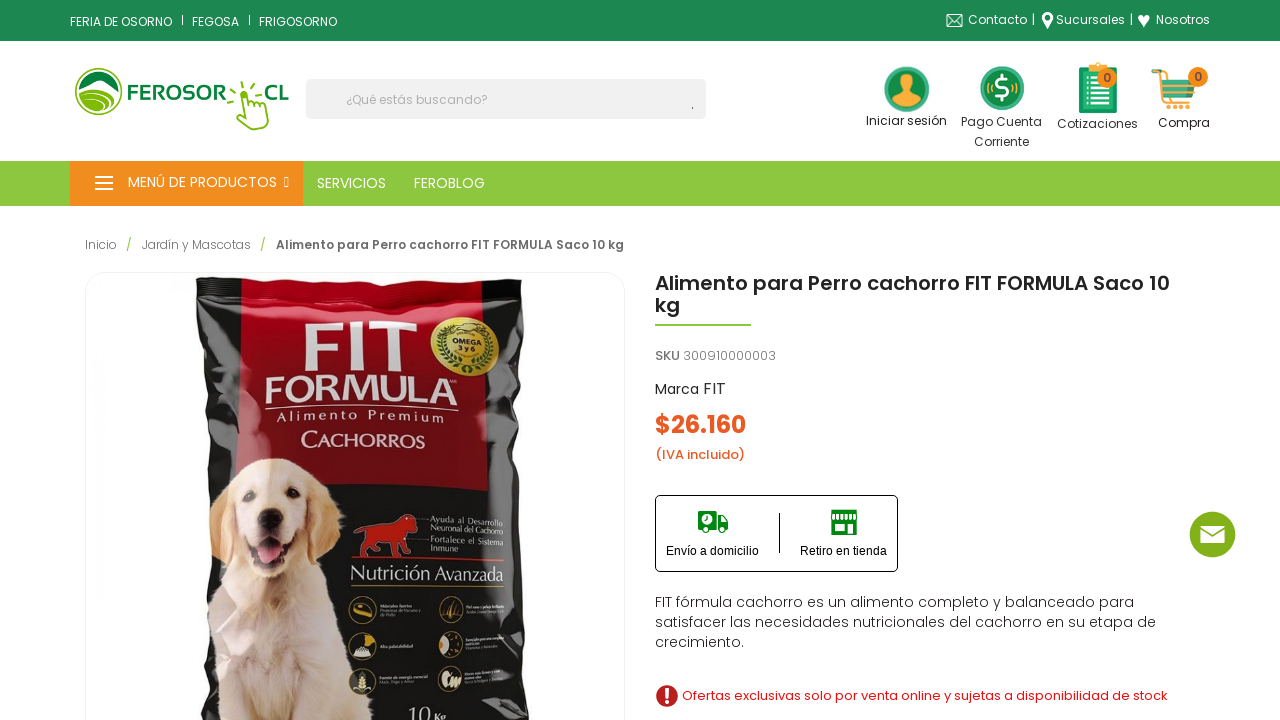